Tests dynamic loading of a hidden element by clicking Start and waiting for "Hello World!" message to appear.

Starting URL: http://the-internet.herokuapp.com/dynamic_loading/1

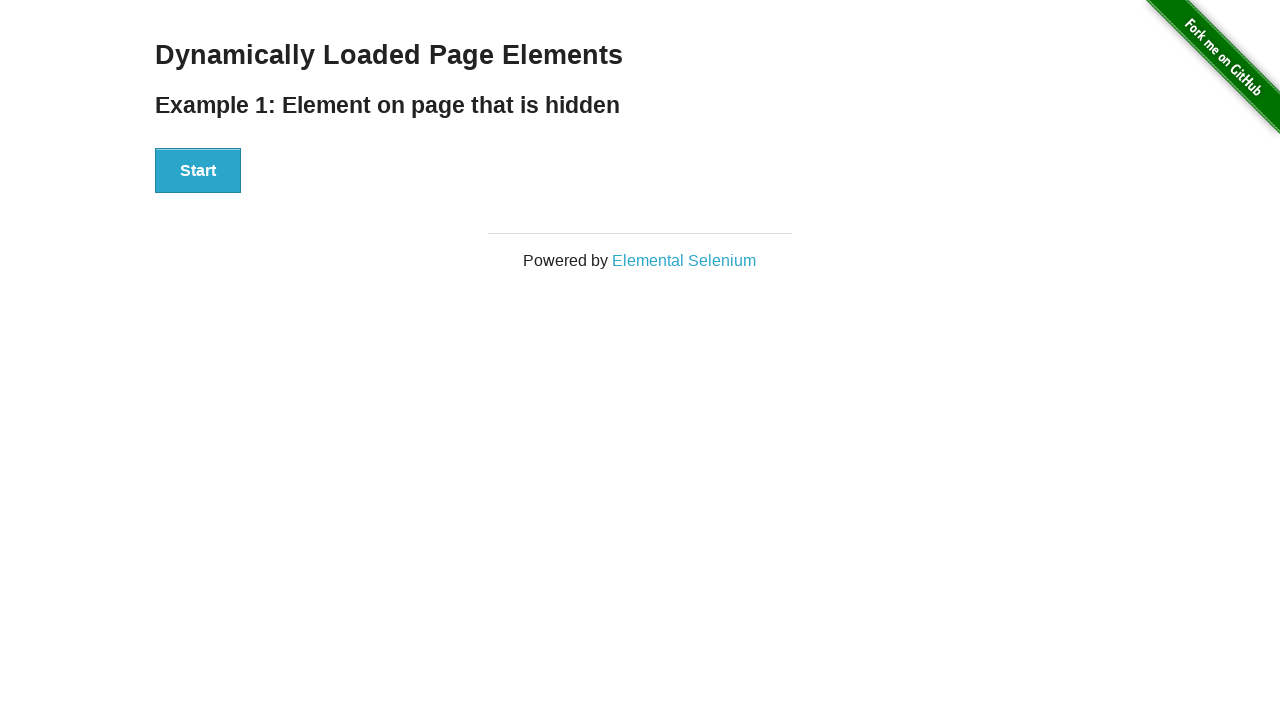

Clicked Start button to trigger dynamic loading at (198, 171) on button
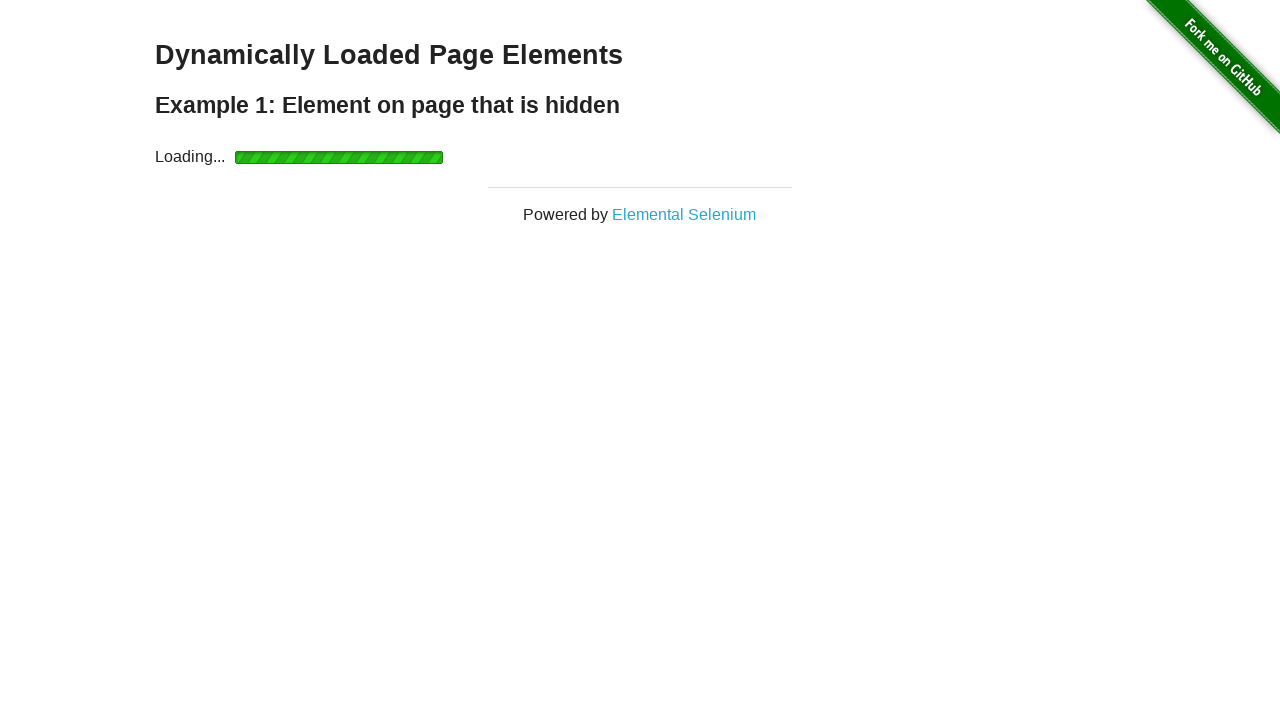

Finish element appeared in DOM
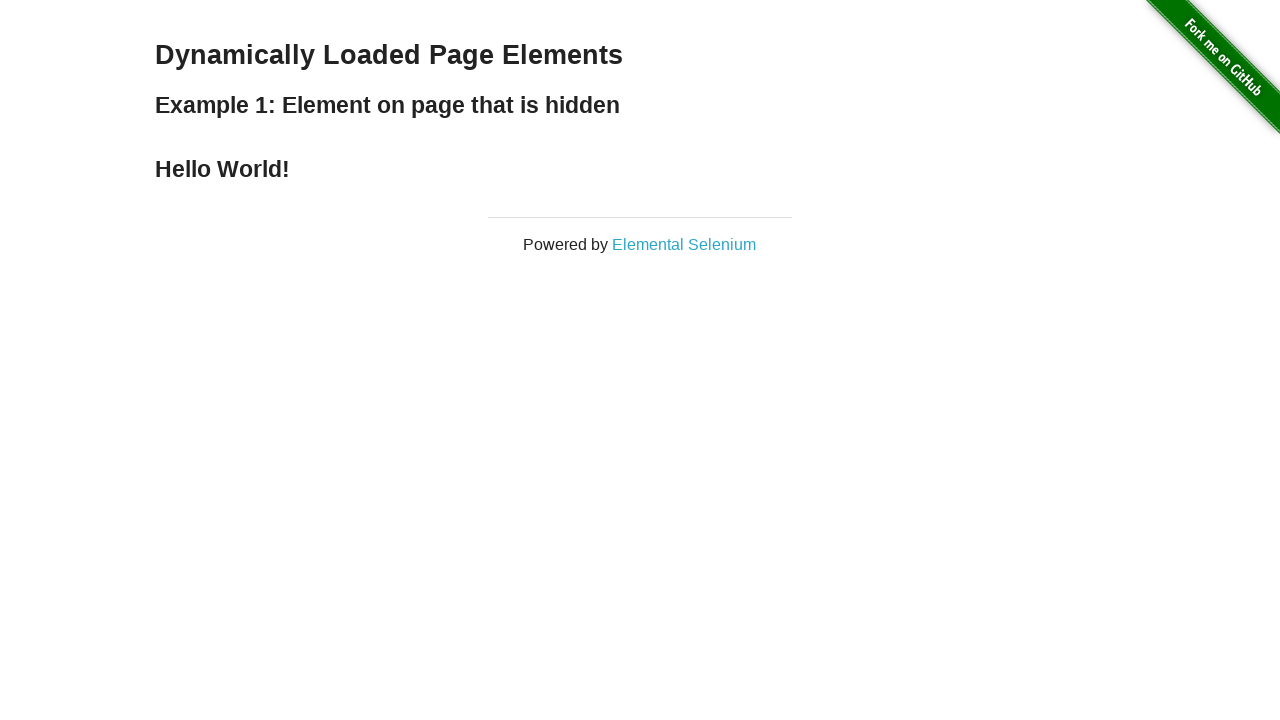

Hello World! message became visible
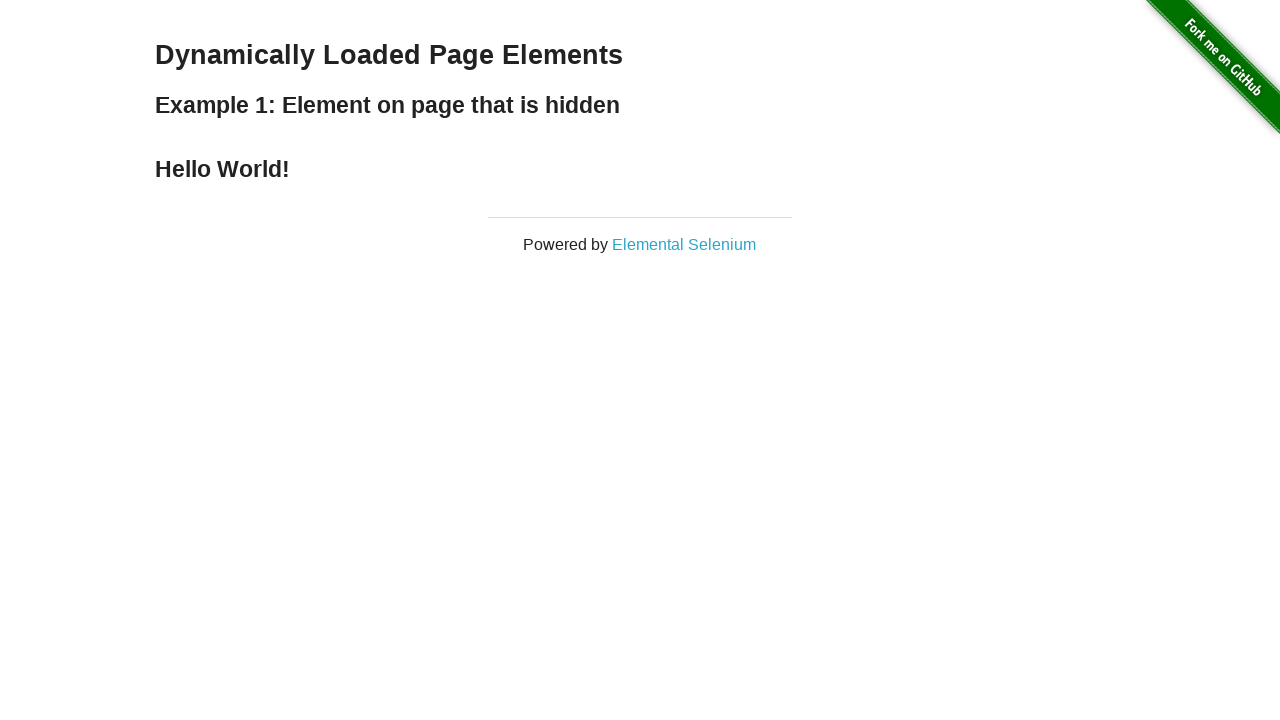

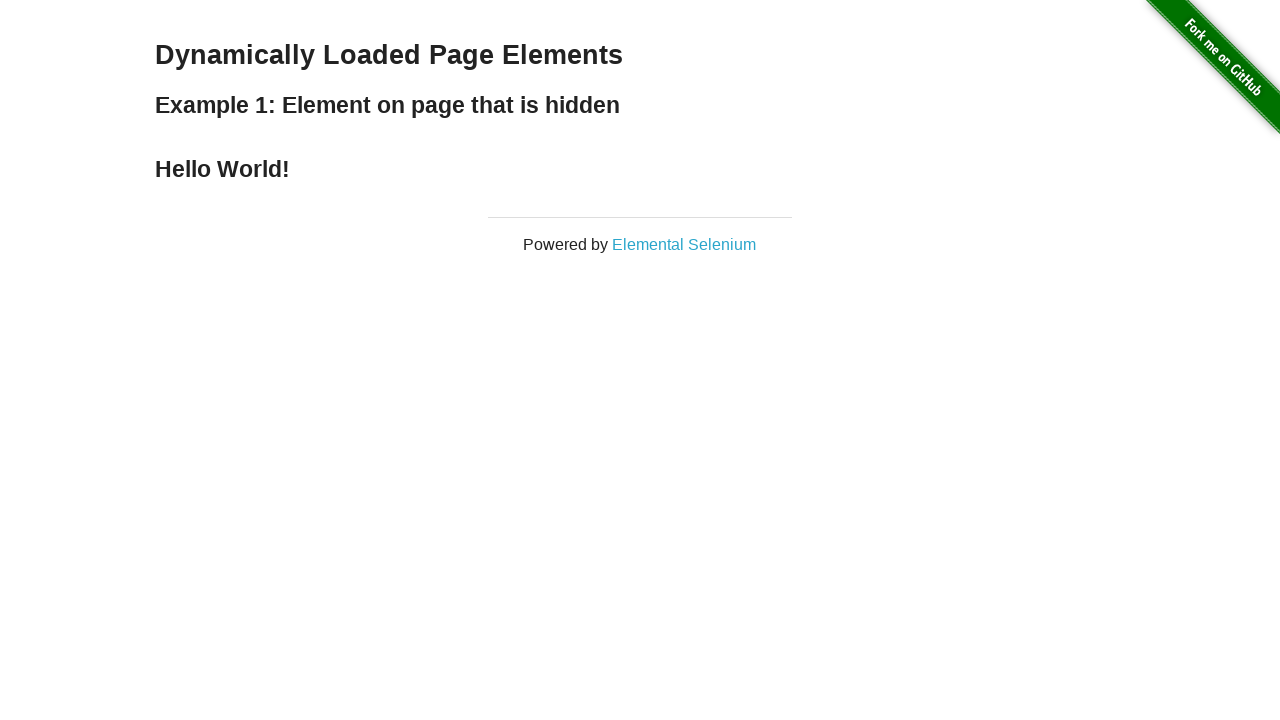